Tests the add/remove elements functionality by clicking the "Add Element" button, verifying the "Delete" button appears, clicking it, and verifying the element is removed from the page.

Starting URL: https://practice.cydeo.com/add_remove_elements/

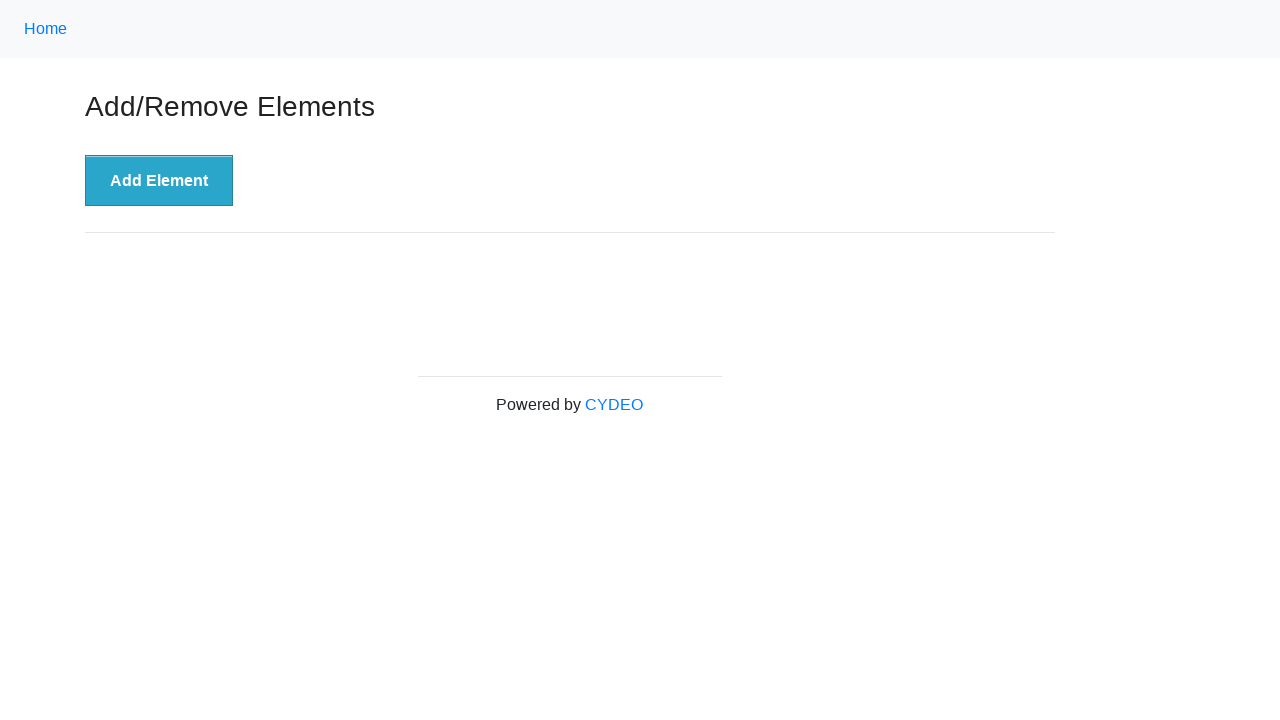

Navigated to add/remove elements practice page
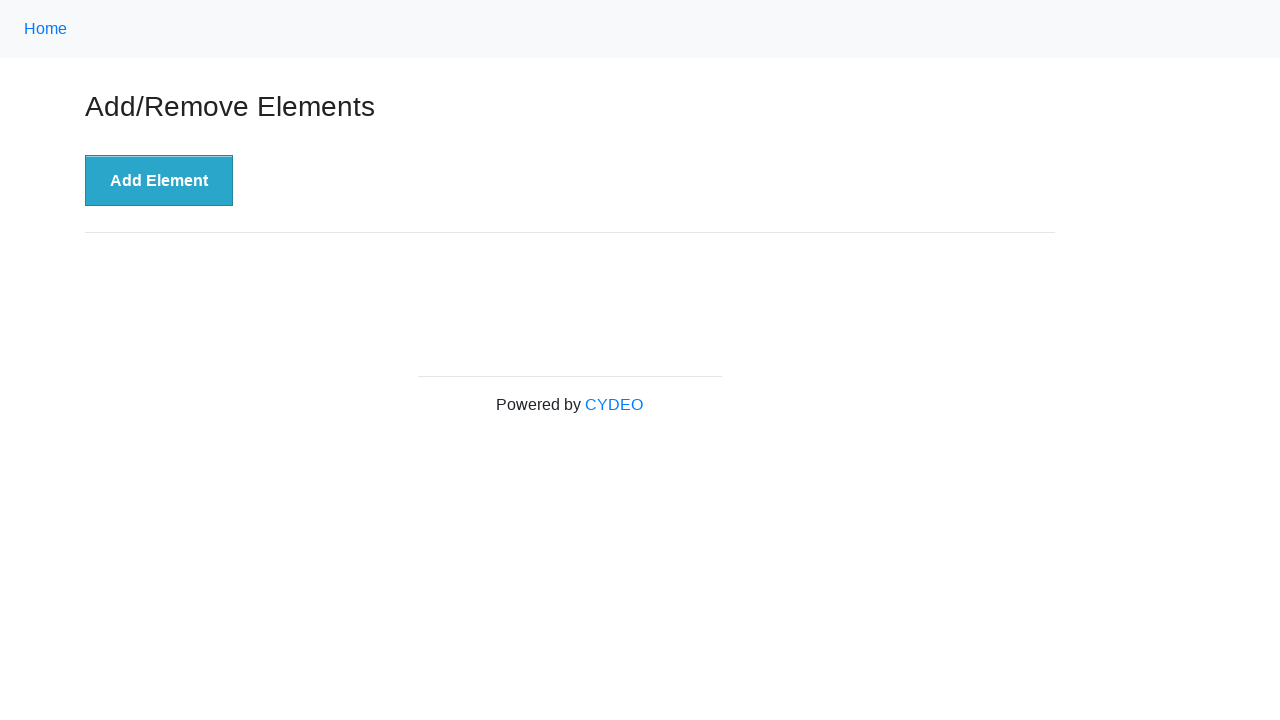

Clicked the 'Add Element' button at (159, 181) on xpath=//button[text()='Add Element']
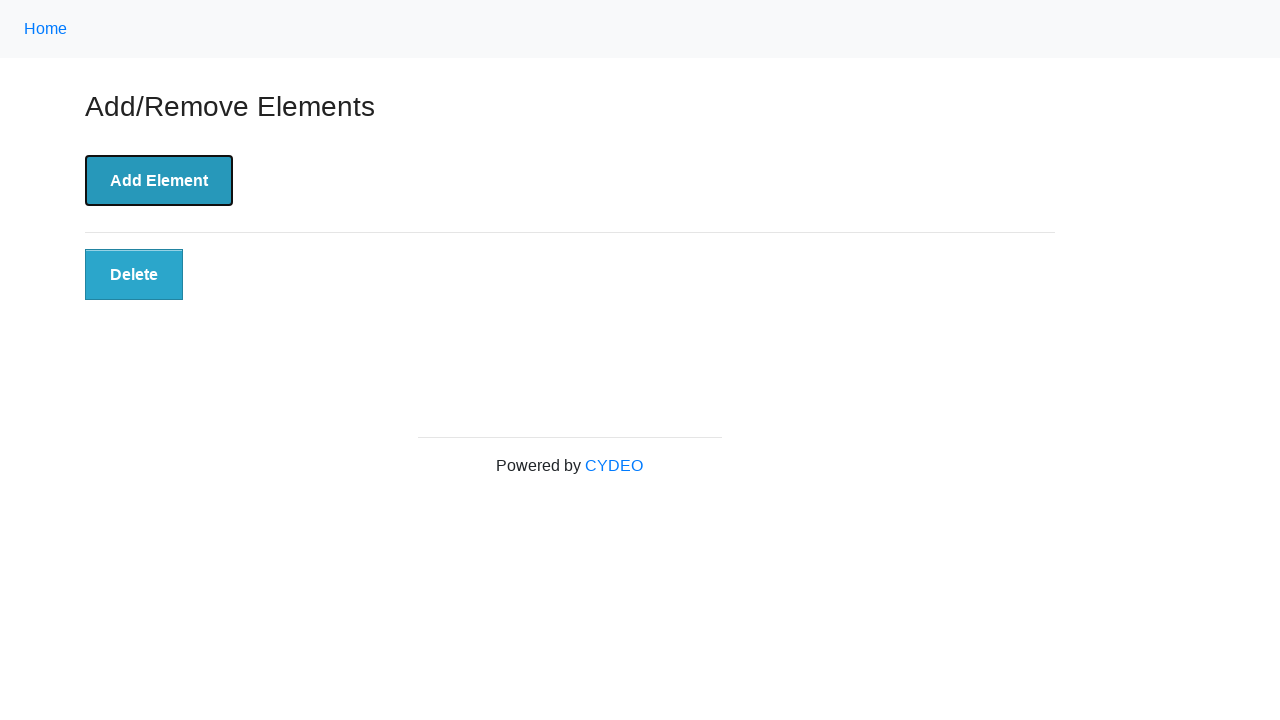

Verified 'Delete' button is now visible on the page
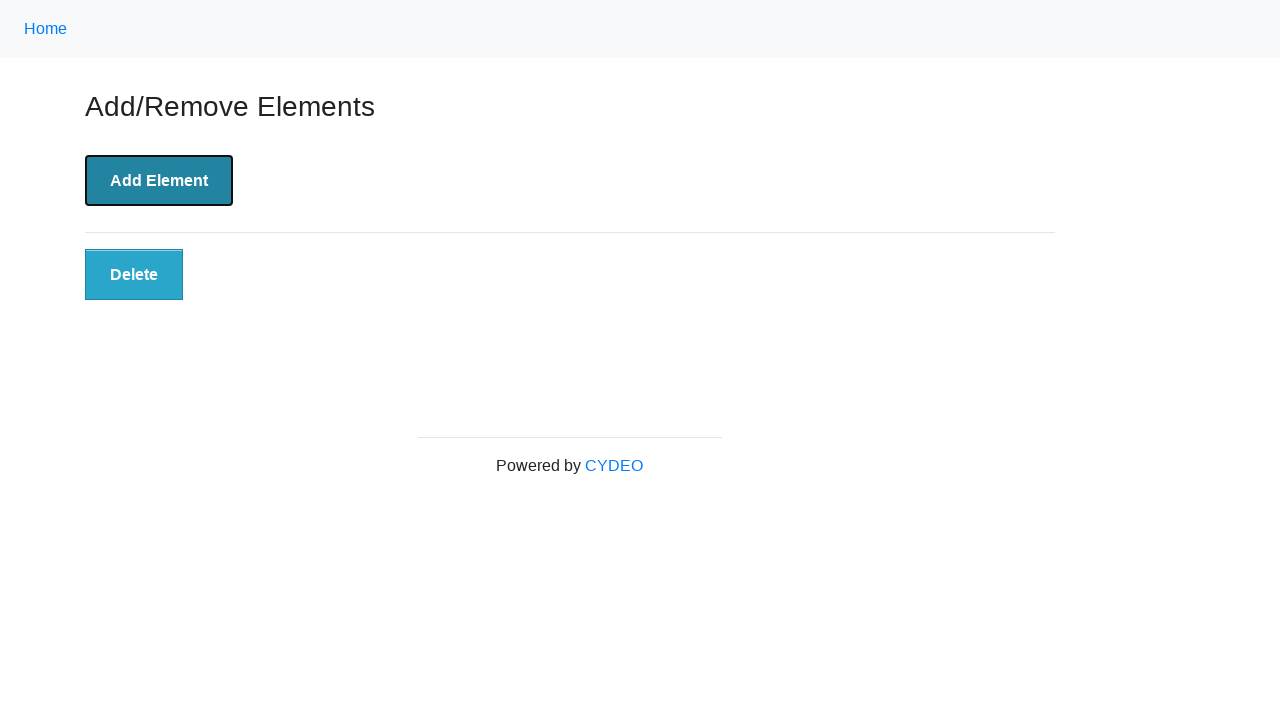

Clicked the 'Delete' button at (134, 275) on xpath=//button[@class='added-manually']
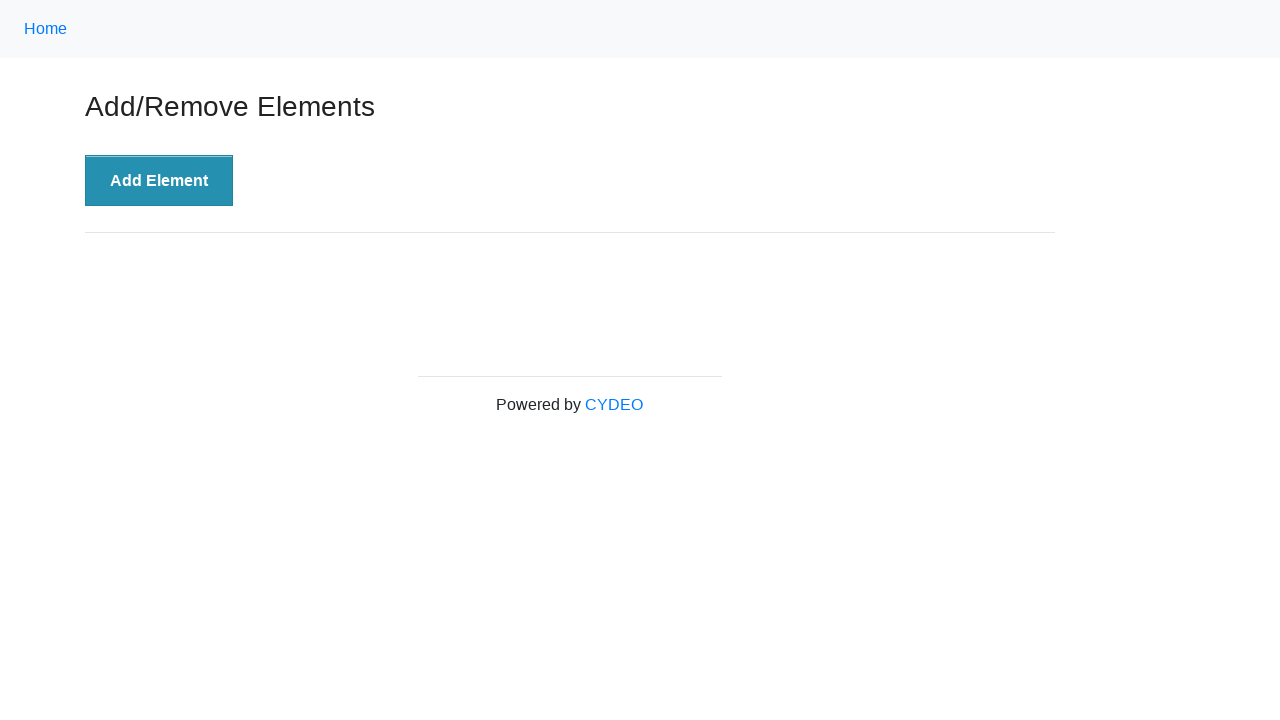

Verified 'Delete' button has been removed from the page
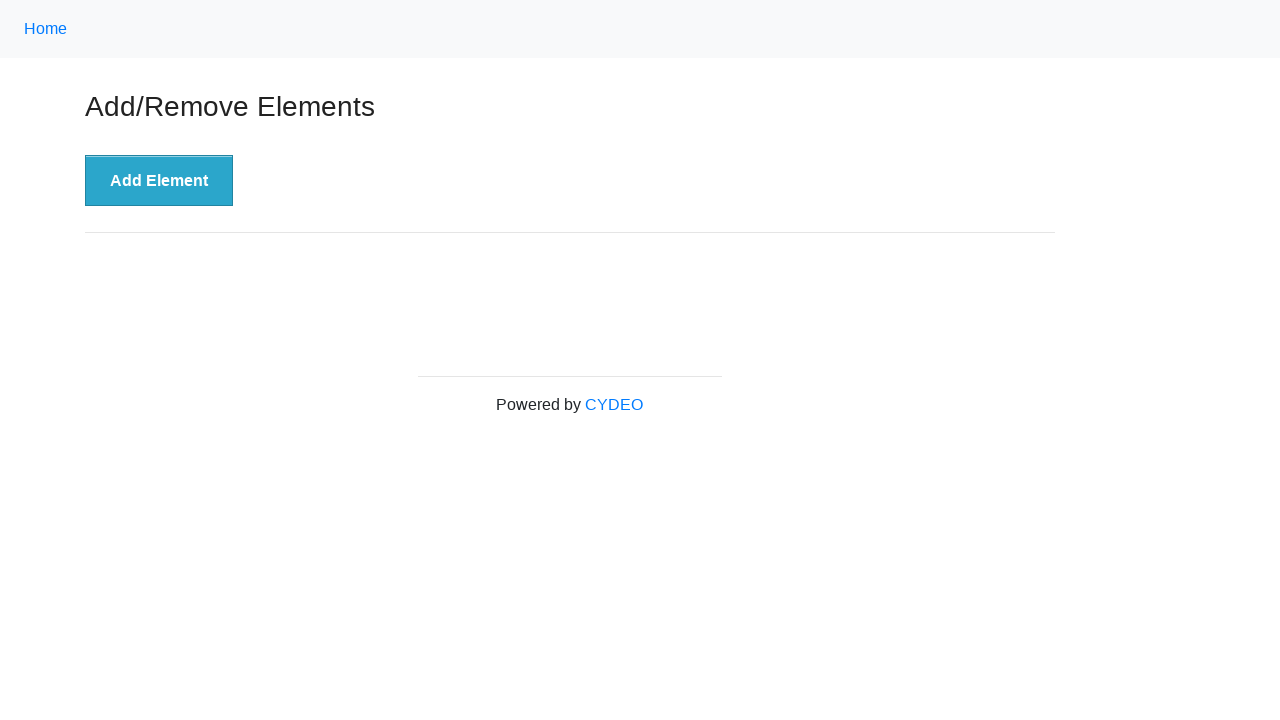

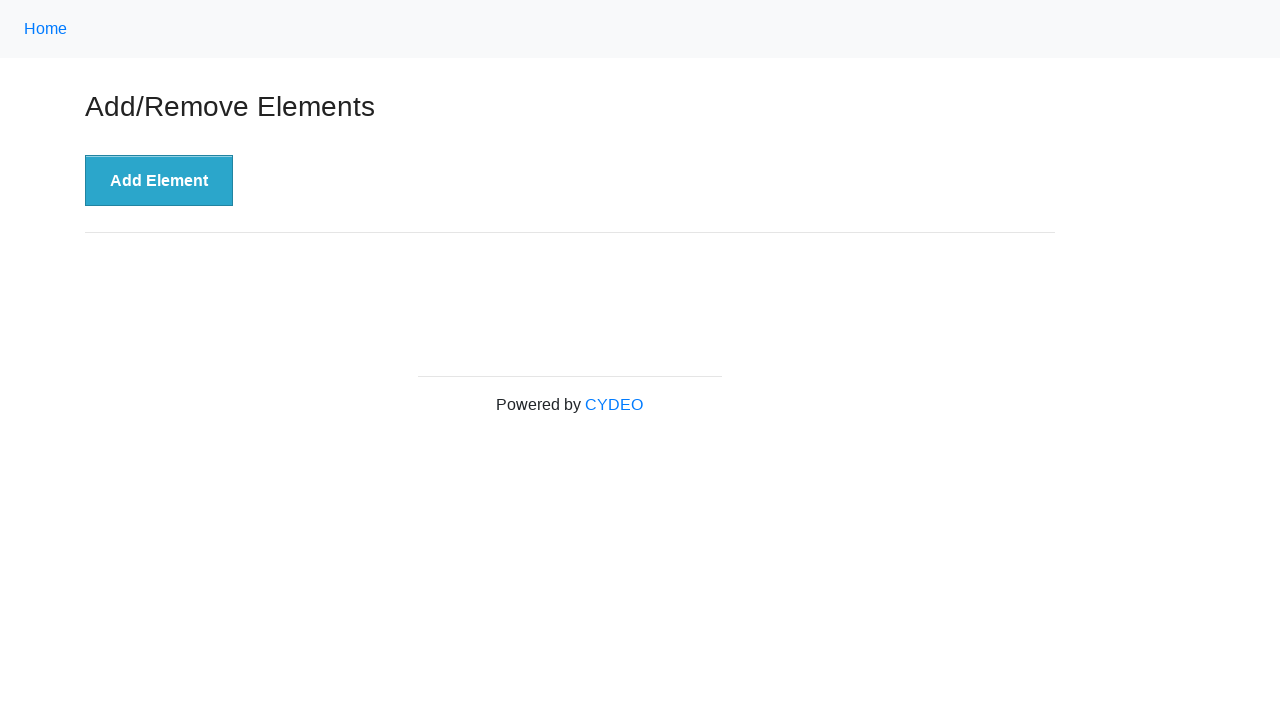